Tests e-commerce product search and add-to-cart functionality by searching for shoes, selecting a product, and adding it to the shopping cart

Starting URL: https://www.ajio.com/

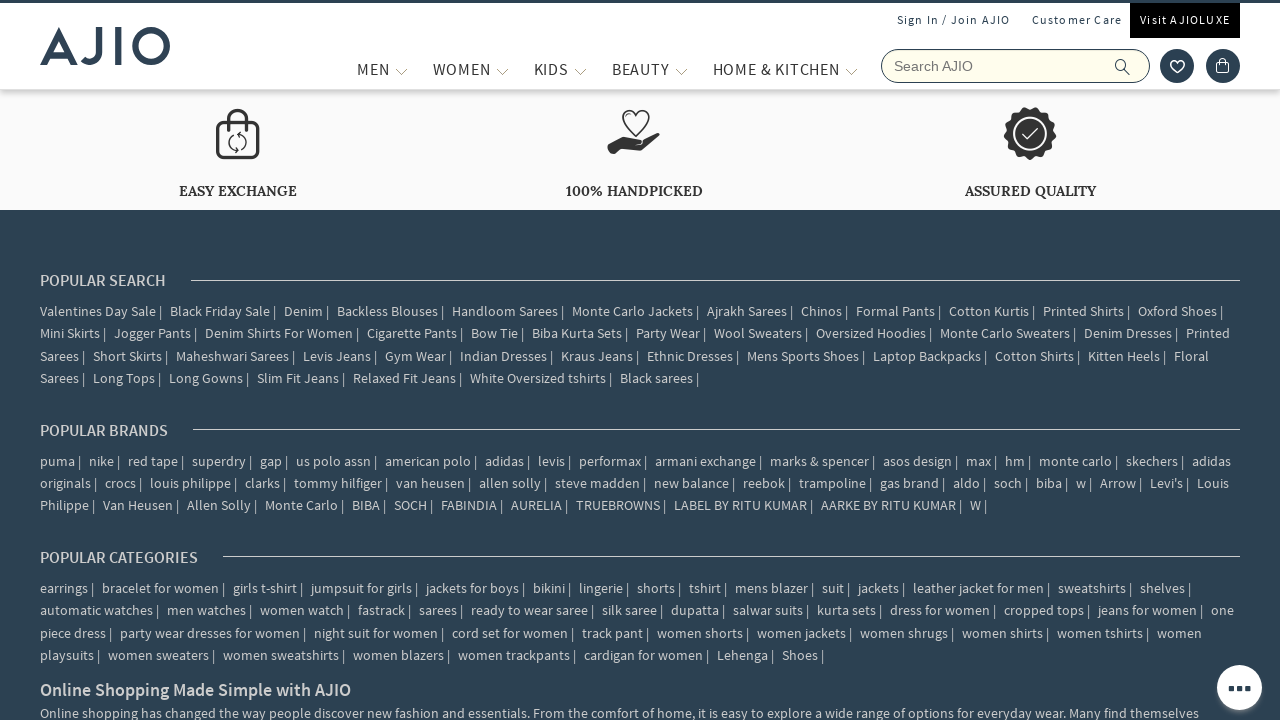

Filled search field with 'shoes' on input[name='searchVal']
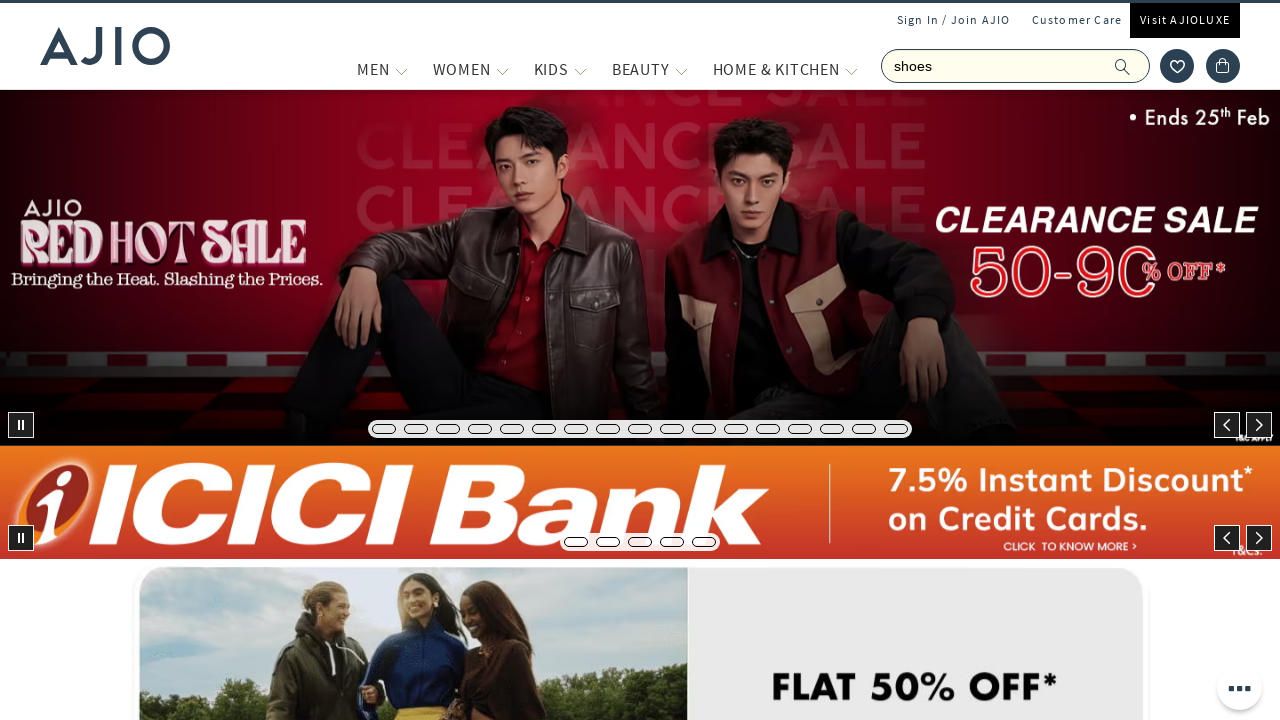

Pressed Enter to search for shoes on input[name='searchVal']
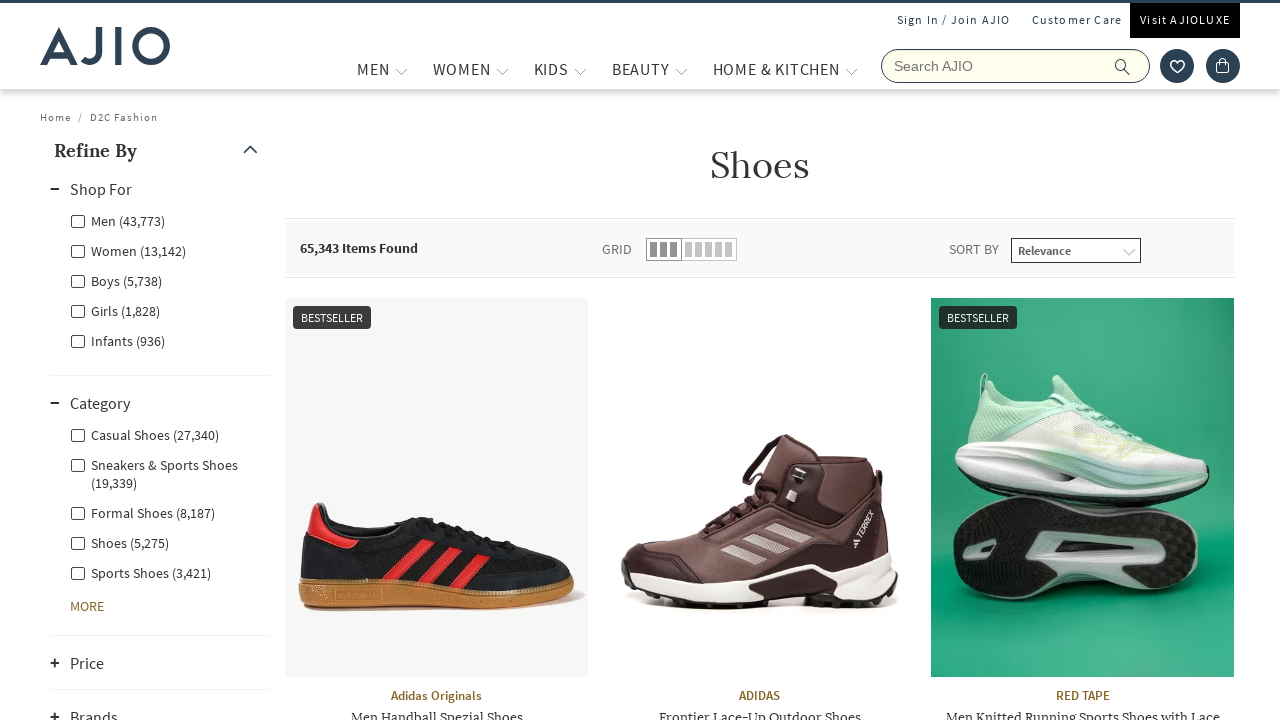

Search results loaded with product items
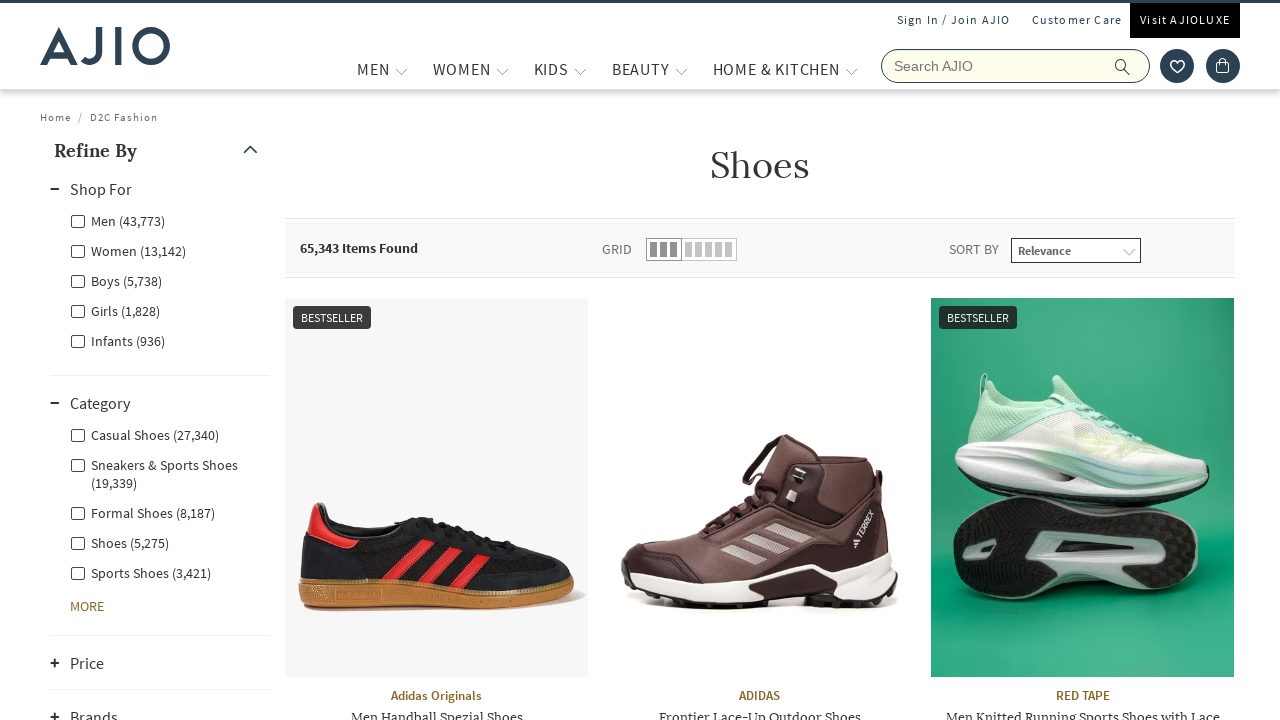

Clicked on first product item at (442, 290) on div.item >> nth=0
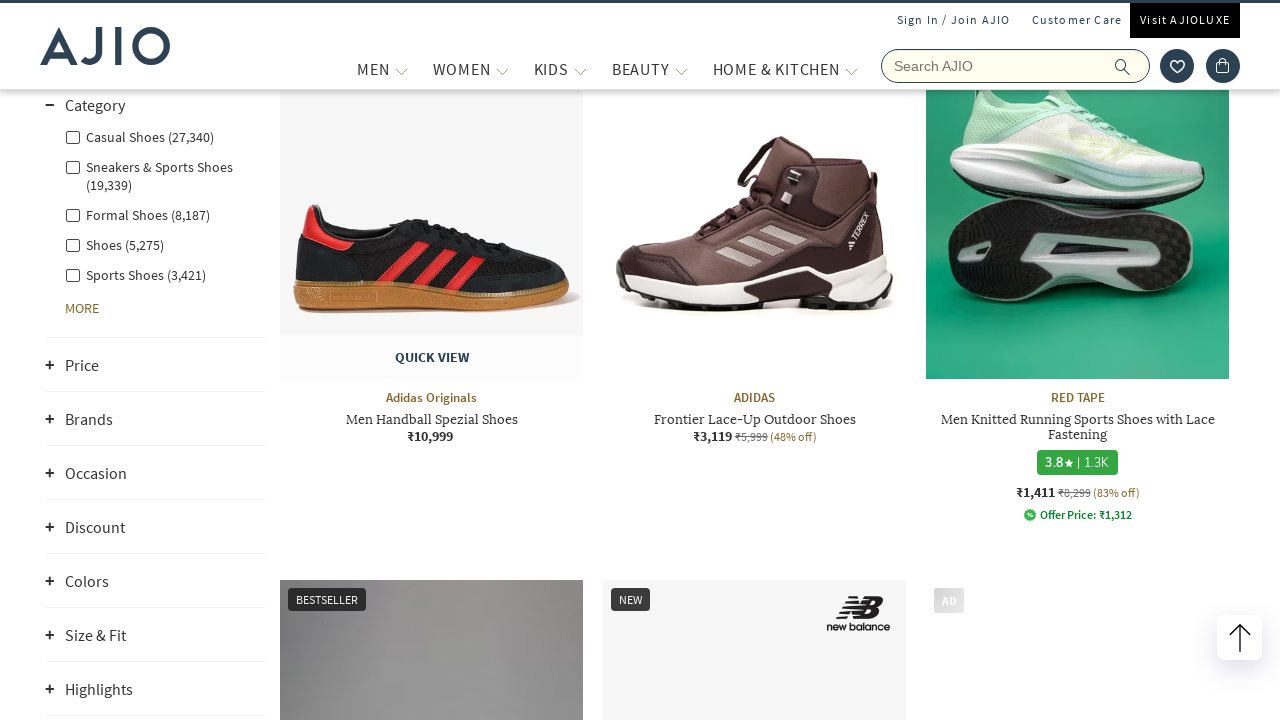

Switched to product details page
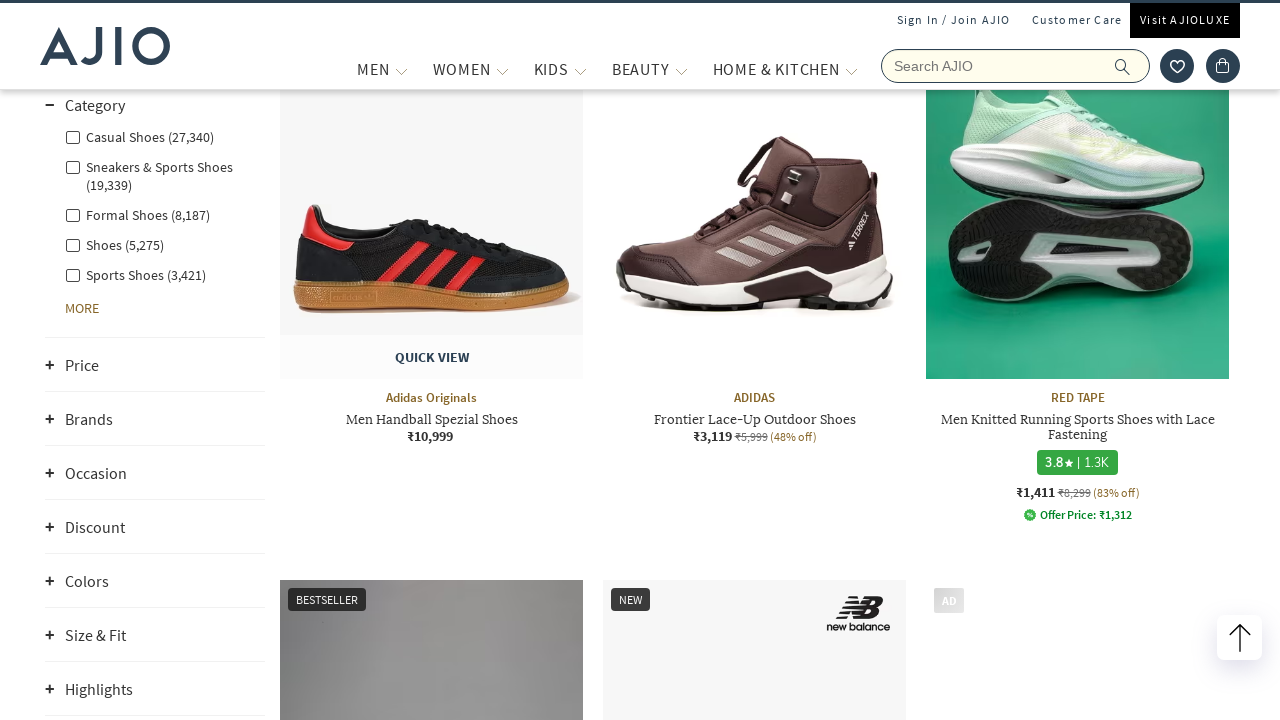

Product details page fully loaded
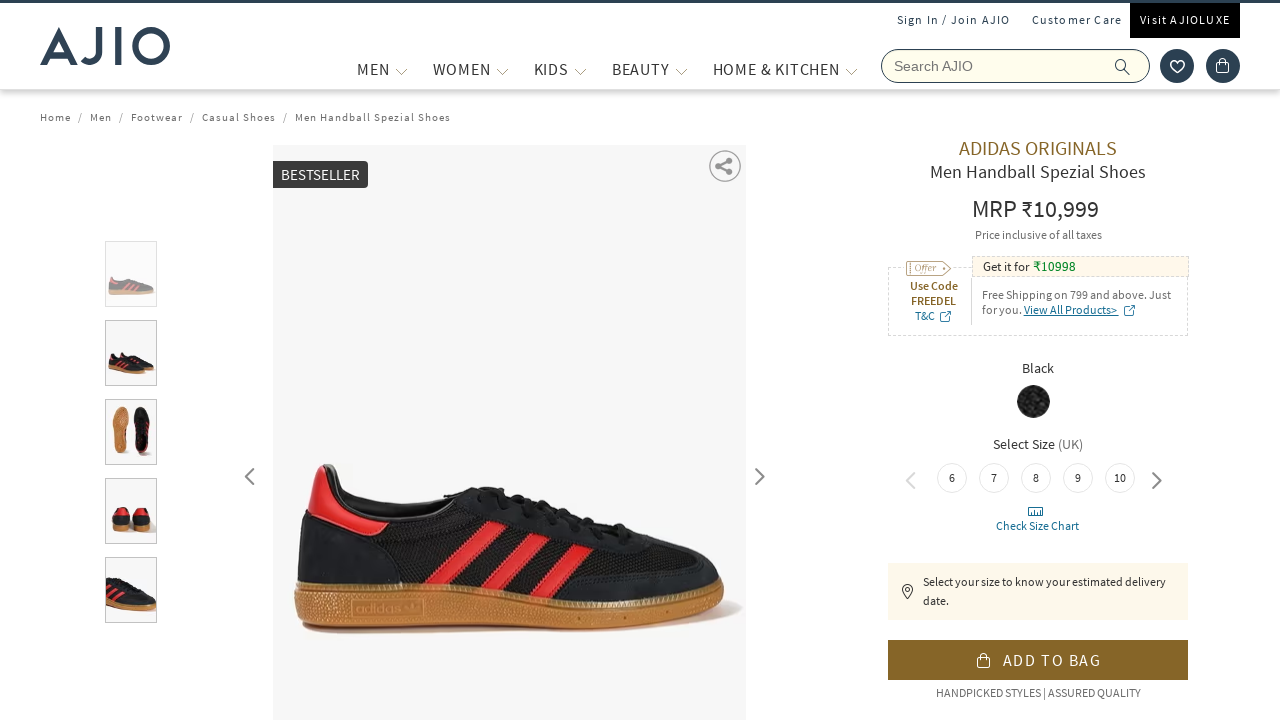

Clicked 'Add to Cart' button at (1038, 660) on div.pdp-addtocart-button
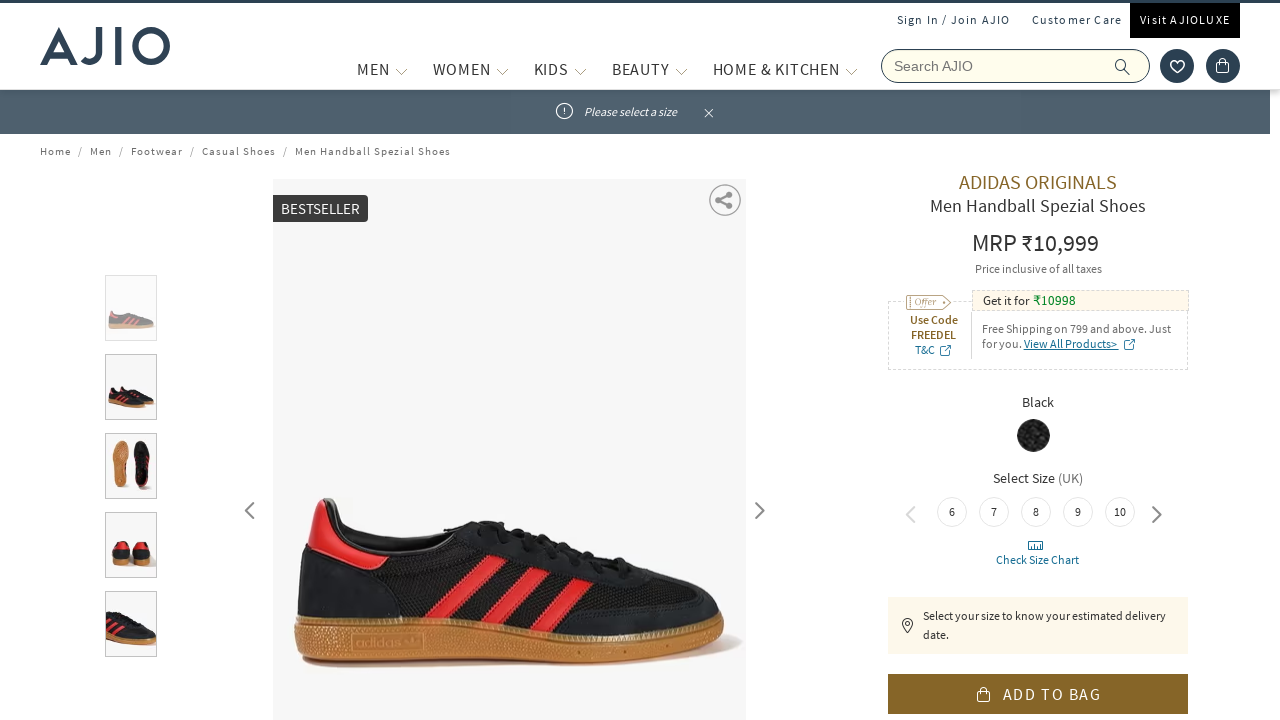

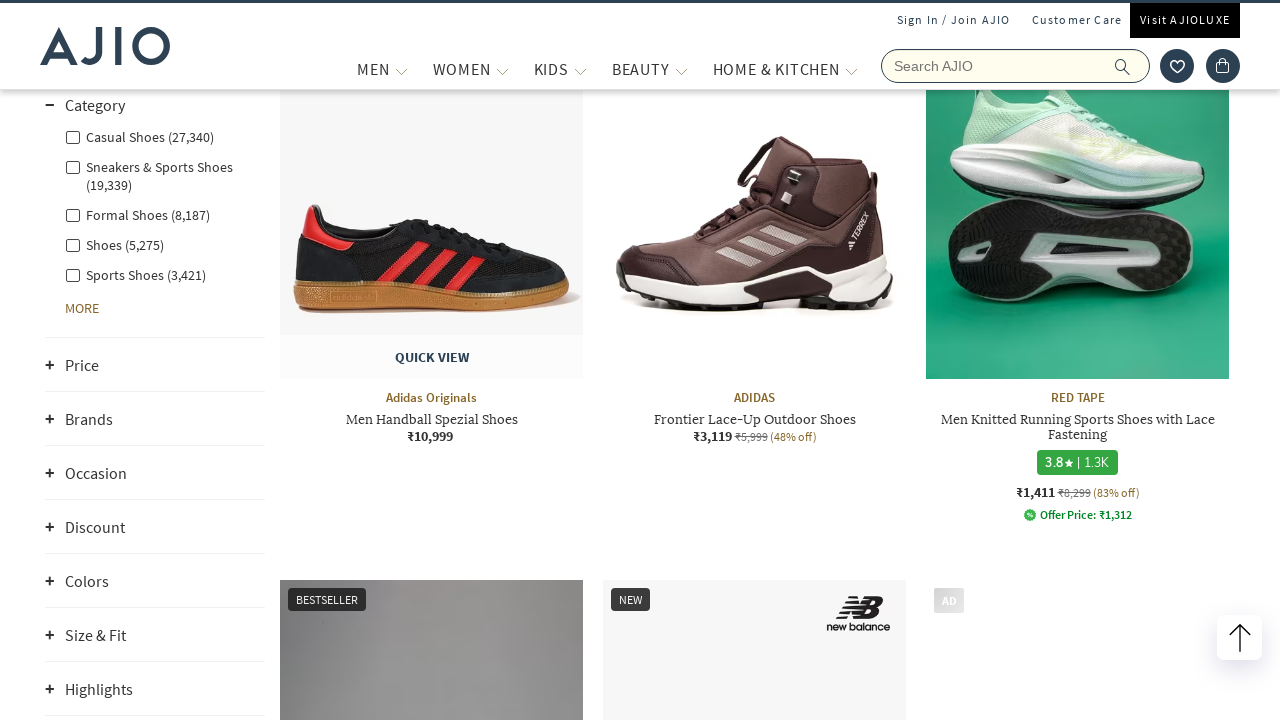